Tests browser window and tab handling functionality by opening new tabs and windows, switching between them, and verifying navigation

Starting URL: https://demoqa.com/browser-windows

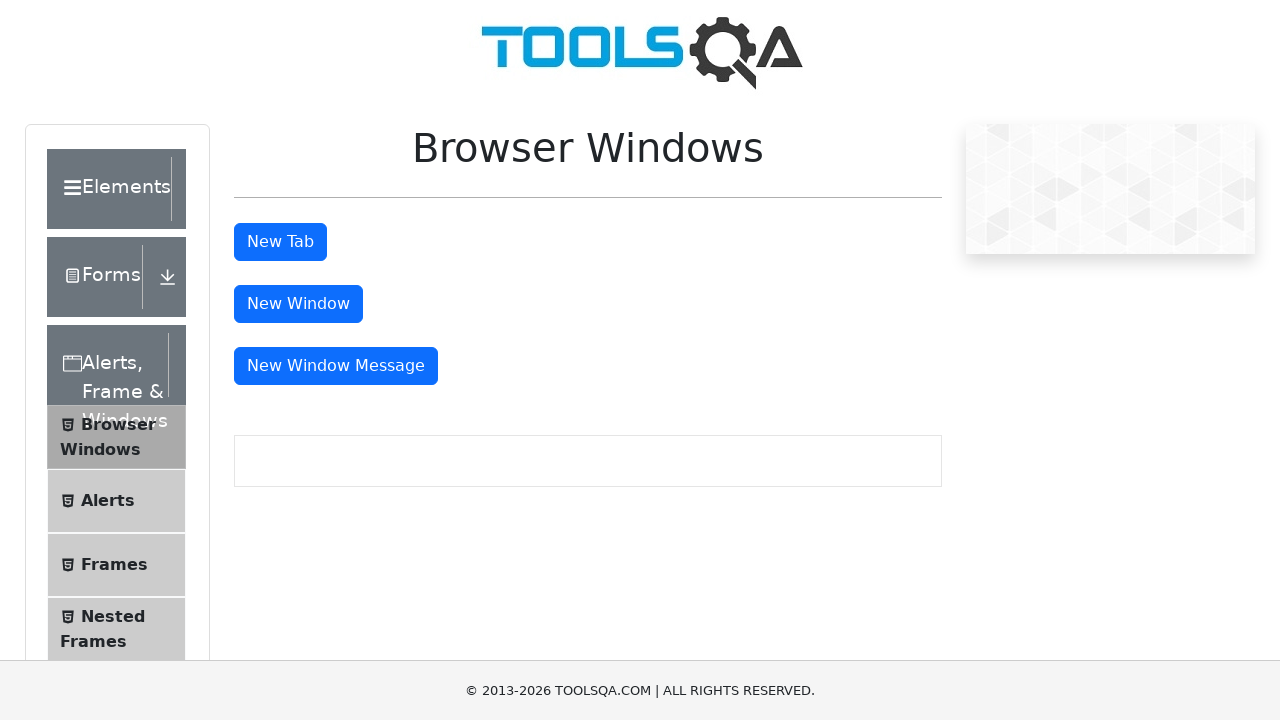

Clicked button to open new tab at (280, 242) on #tabButton
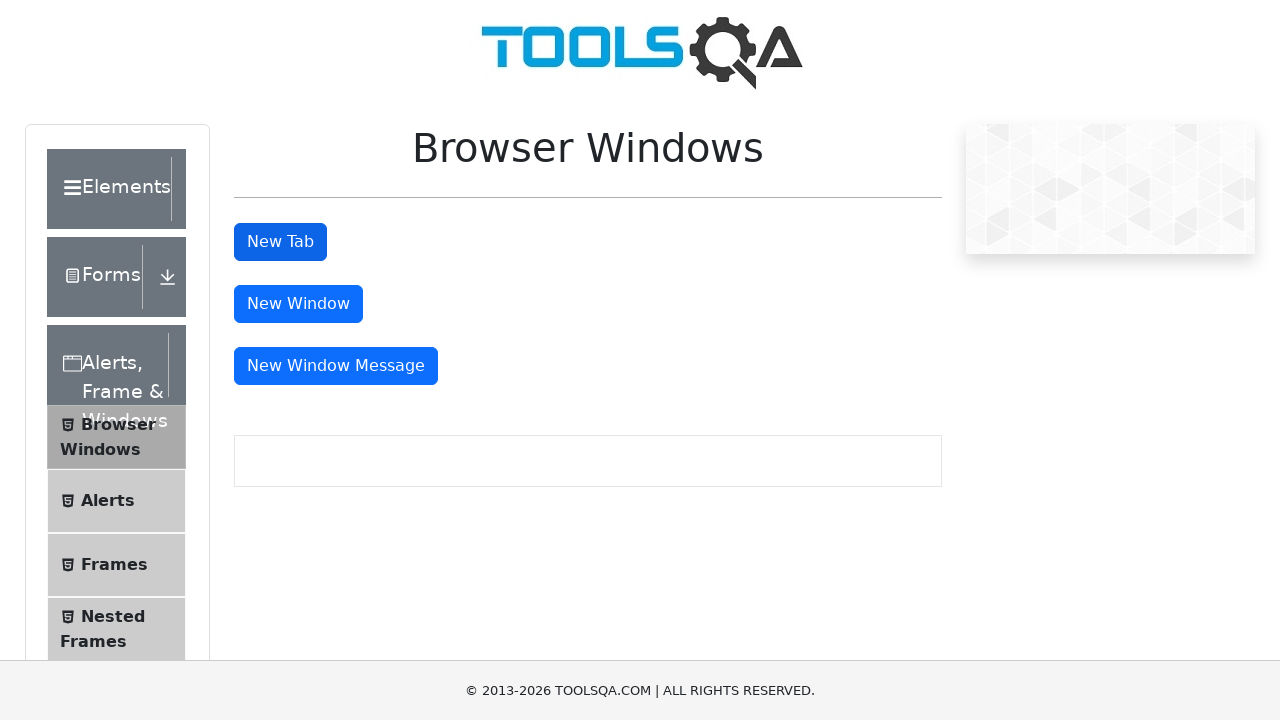

Retrieved all open pages/tabs from context
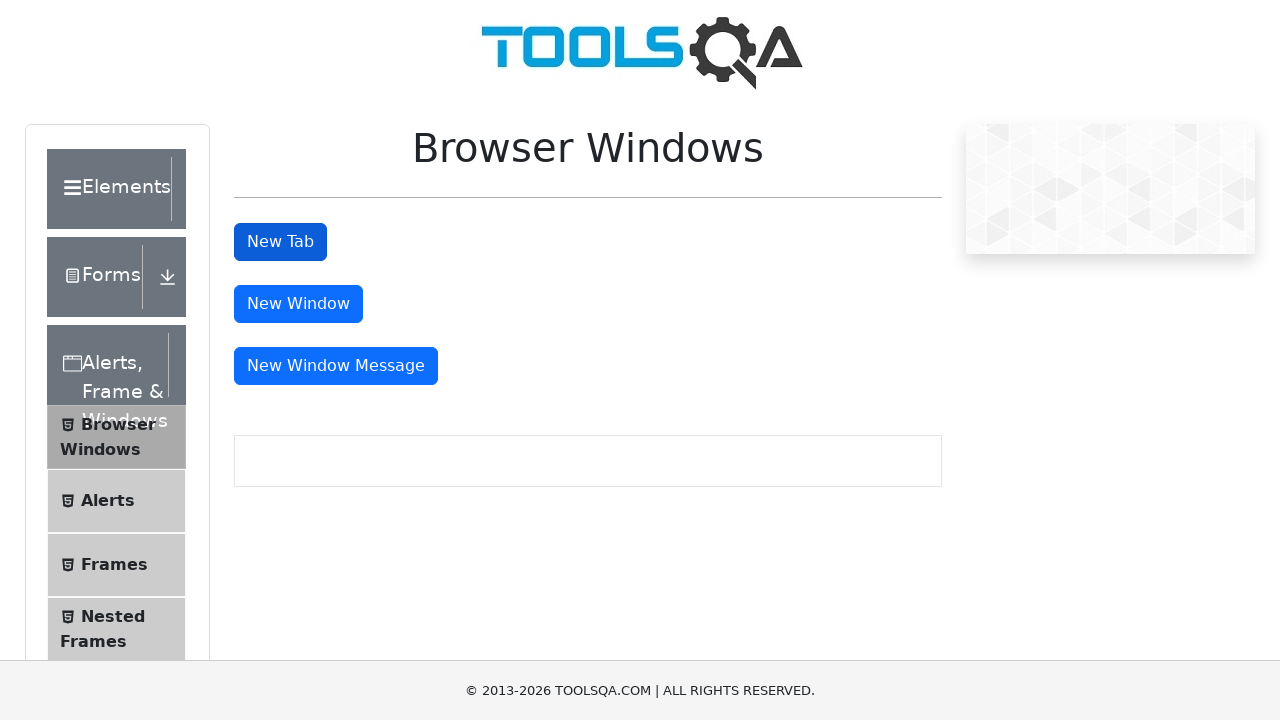

Identified parent window and child tab from pages list
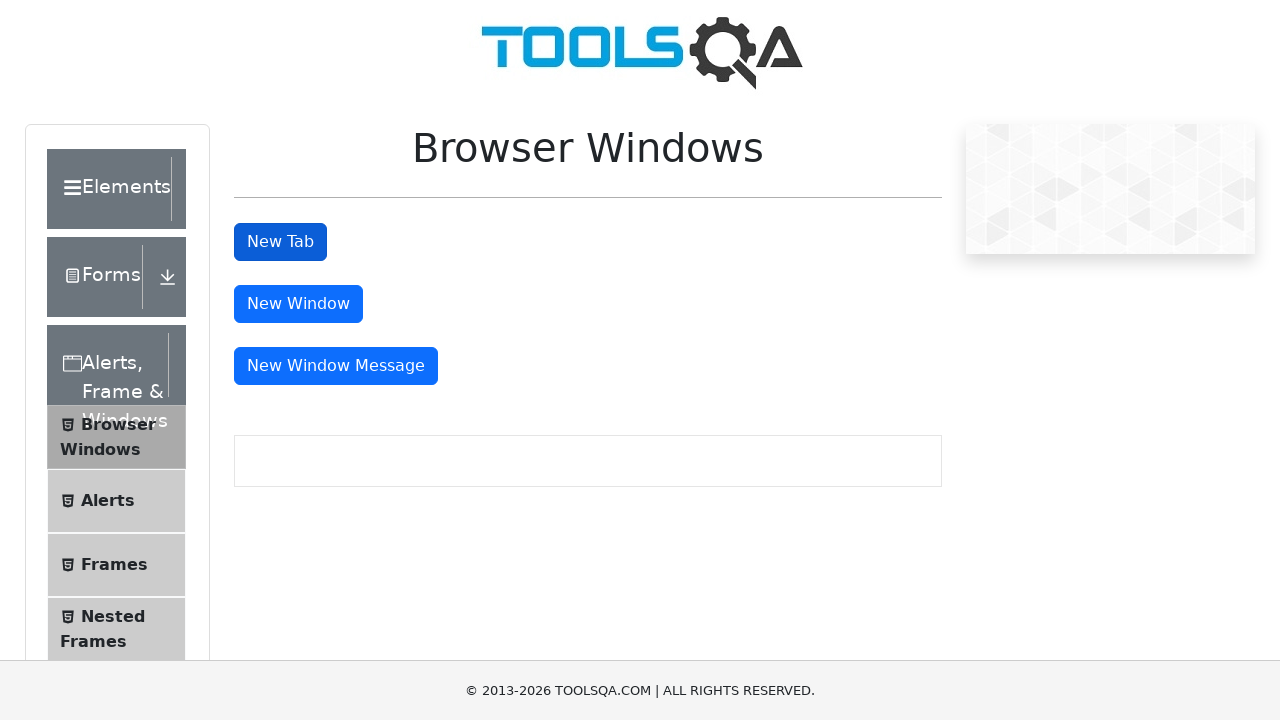

Retrieved parent window title: demosite
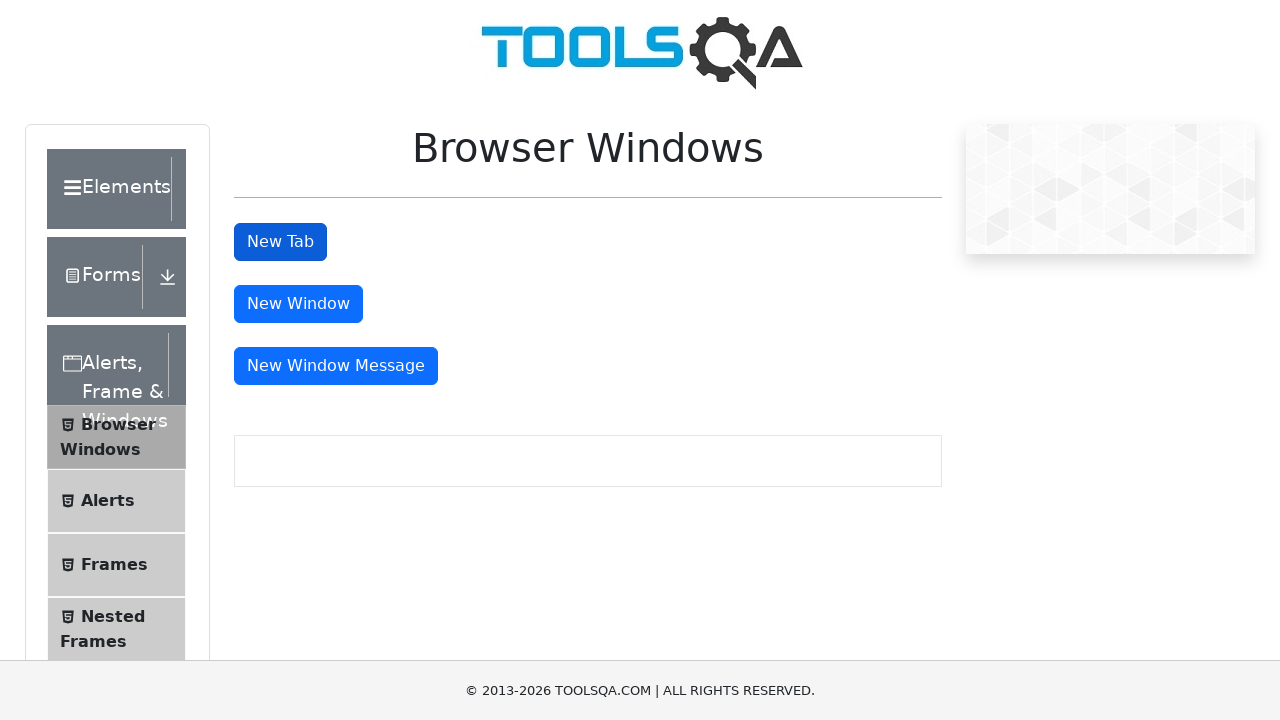

Retrieved child tab URL: https://demoqa.com/sample
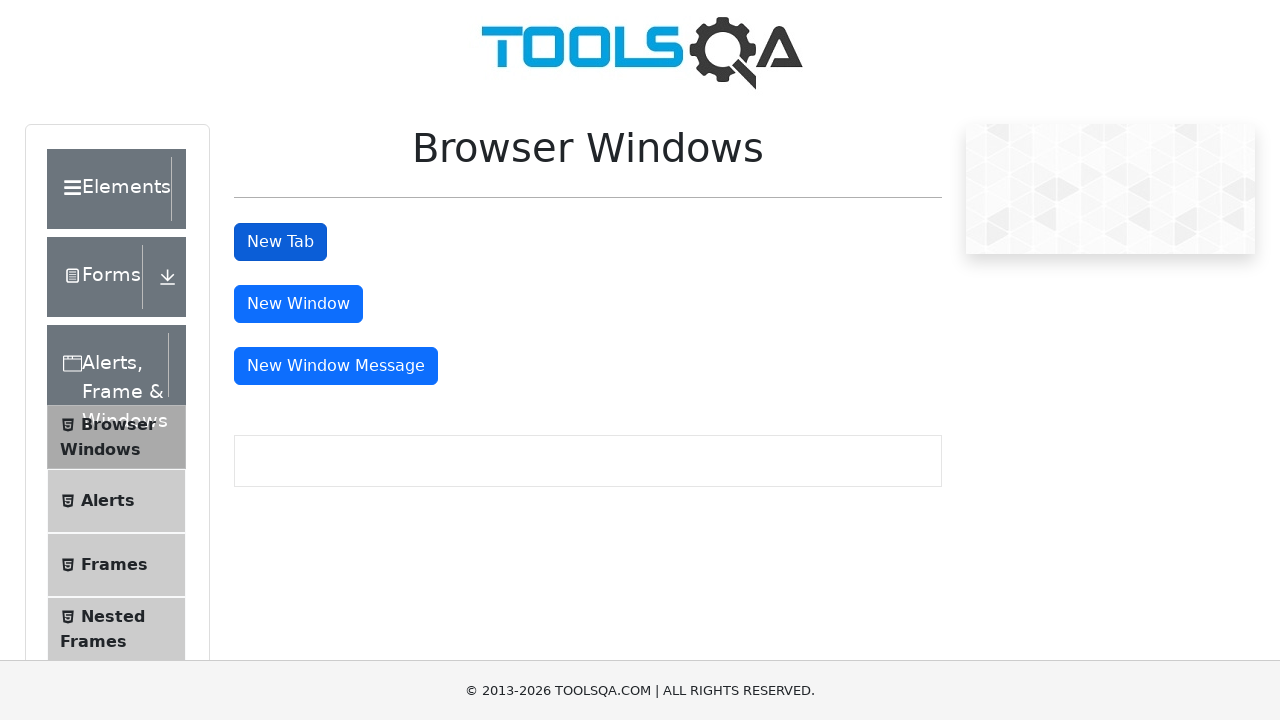

Closed the child tab
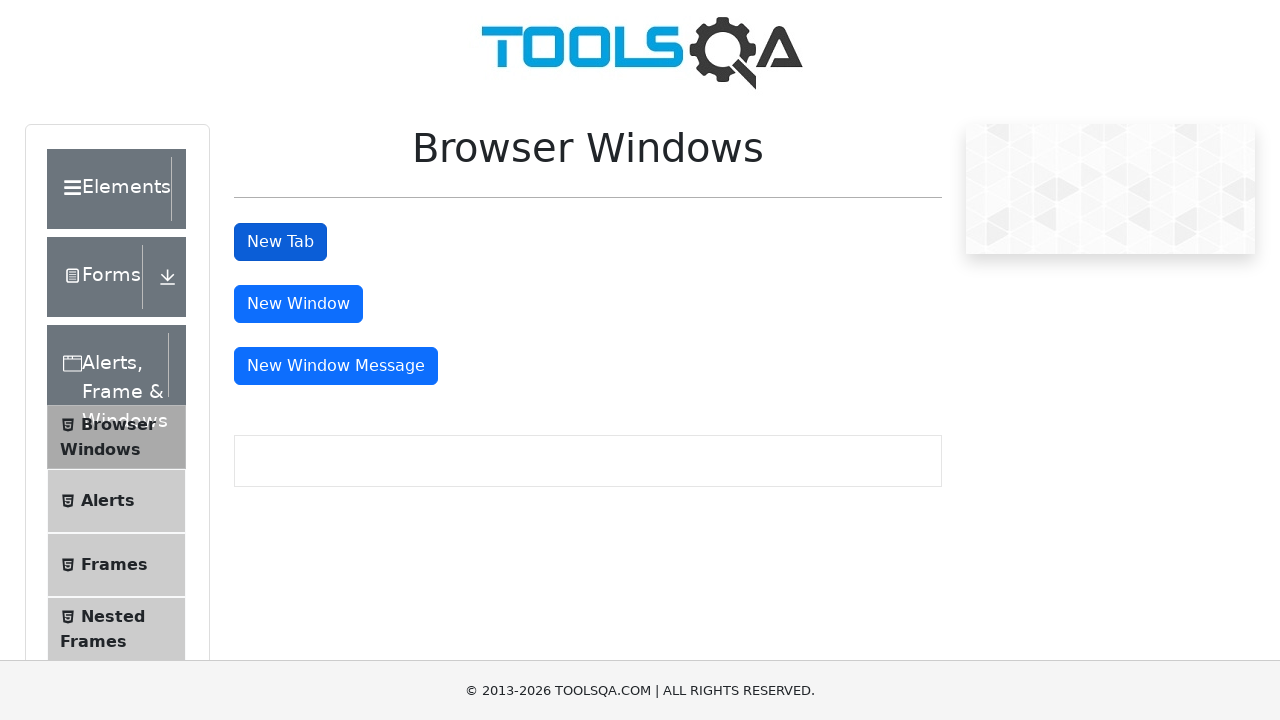

Clicked button to open new window at (298, 304) on #windowButton
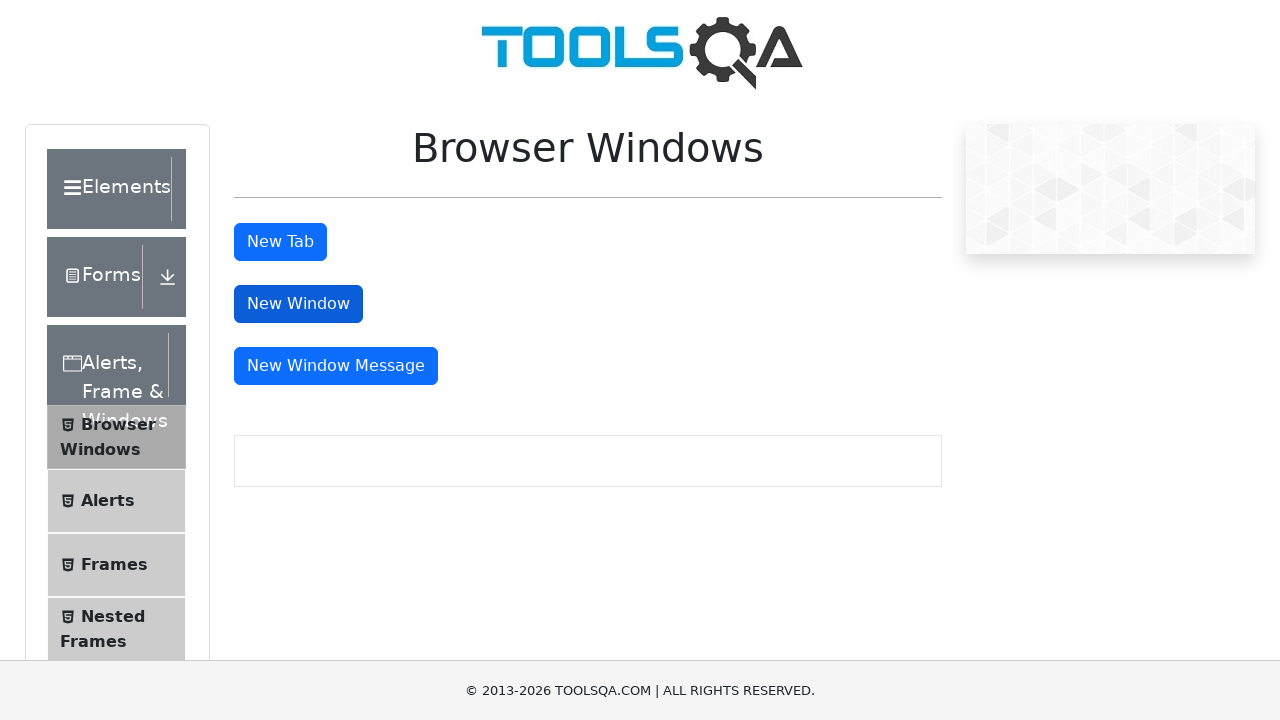

Captured new window page object
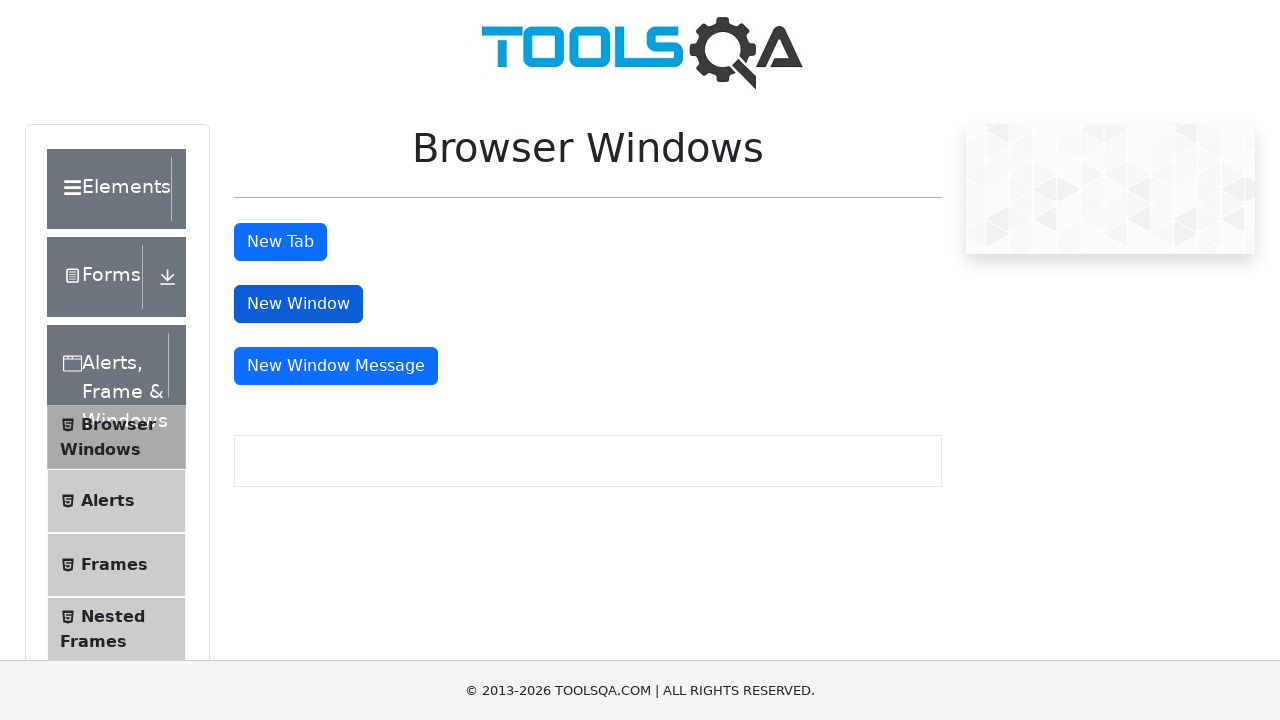

Waited for new window to fully load
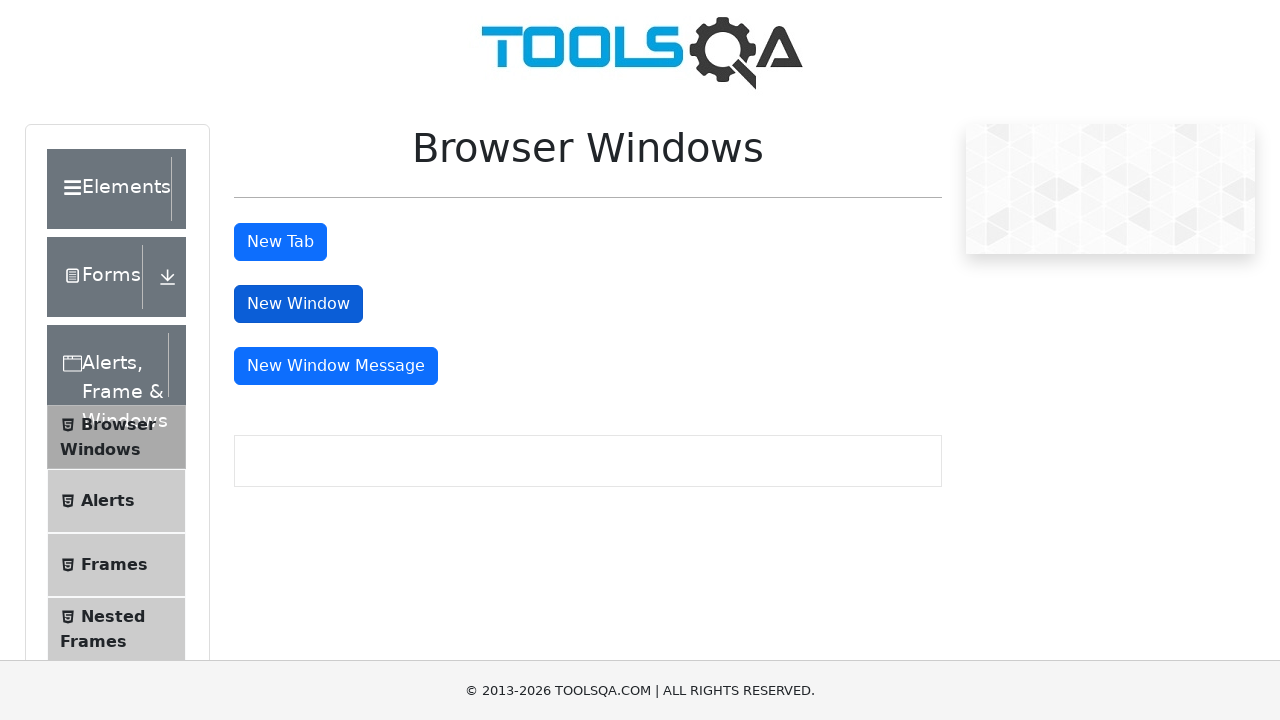

Retrieved child window title: 
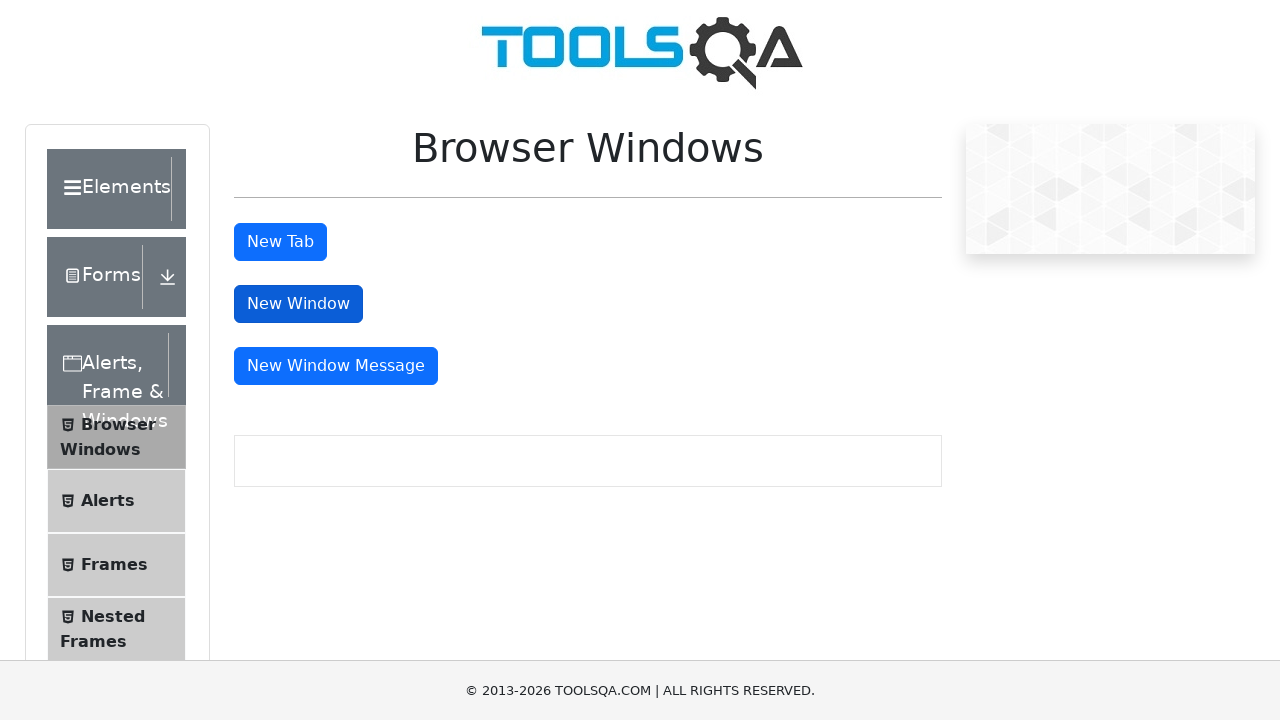

Retrieved child window URL: https://demoqa.com/sample
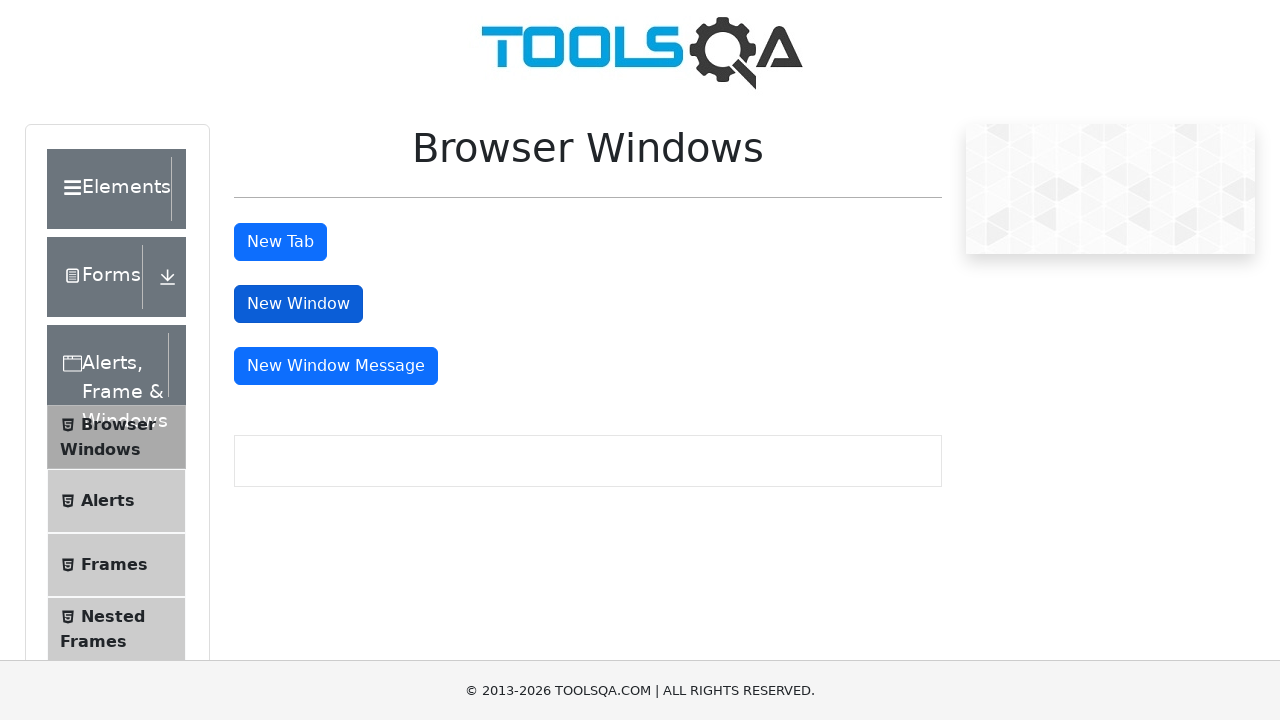

Closed the child window
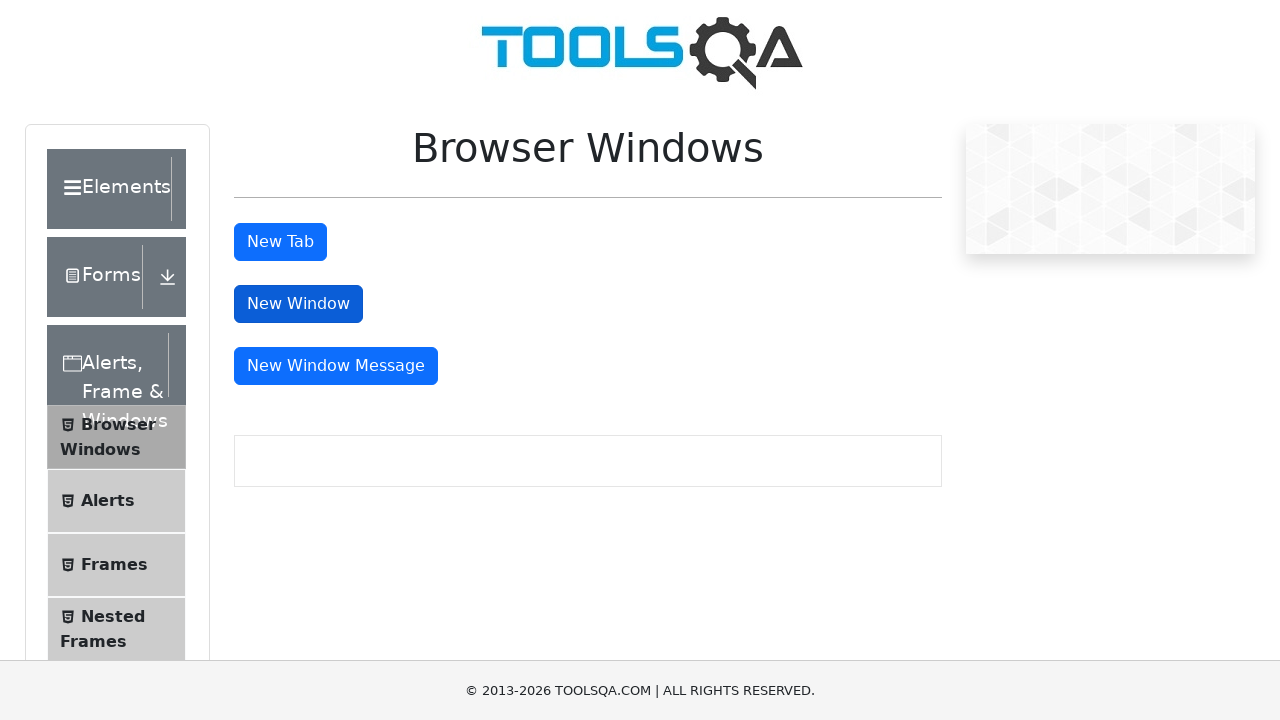

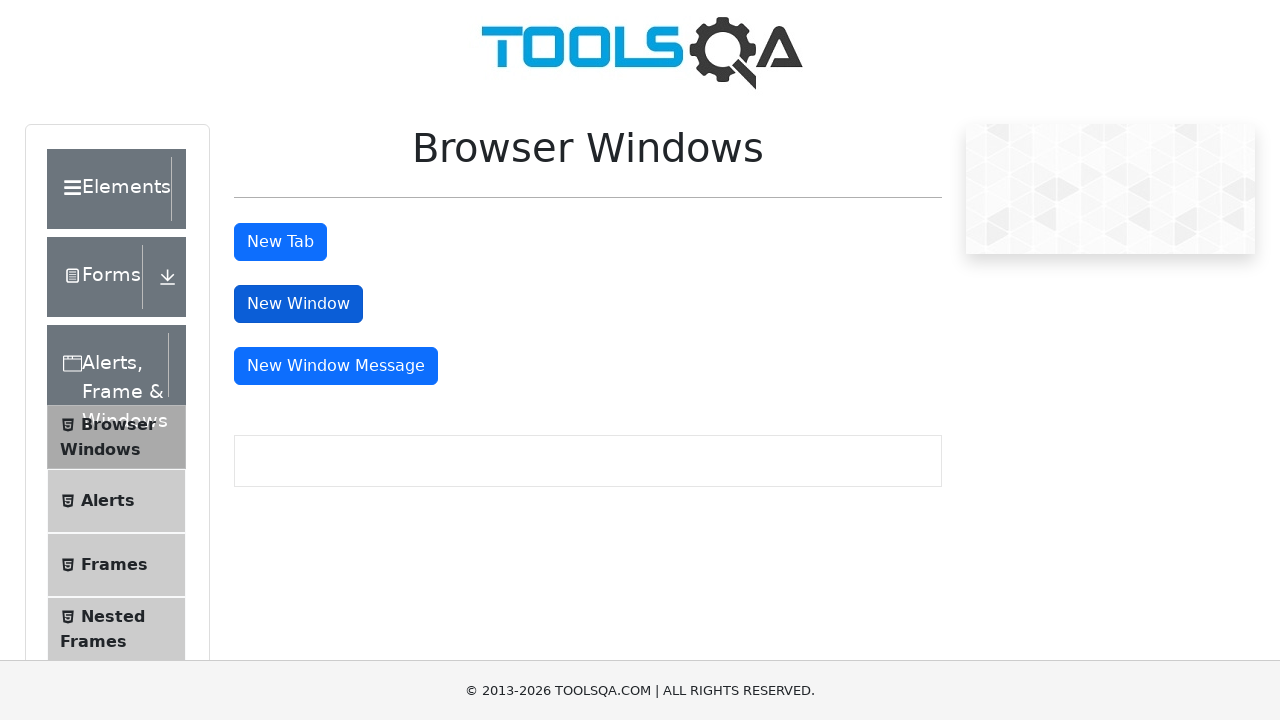